Navigates to Wise Quarter homepage and verifies that the page title contains "Wise Quarter"

Starting URL: https://www.wisequarter.com

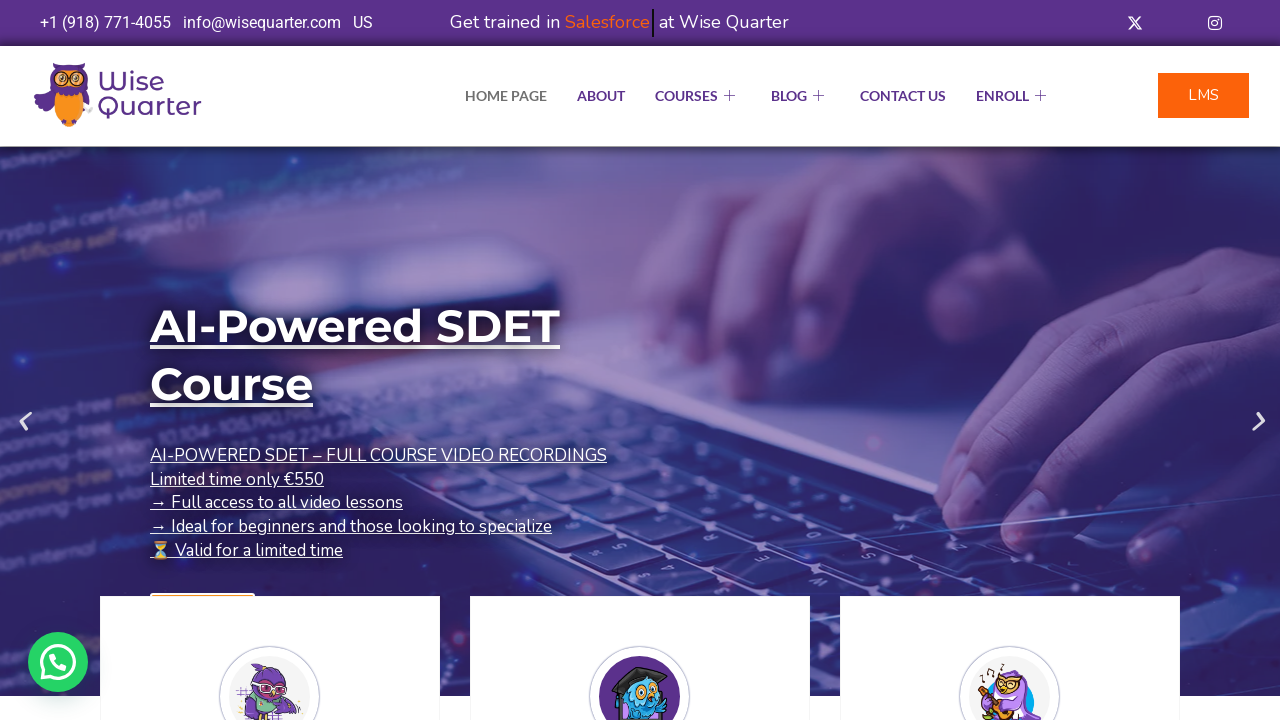

Navigated to Wise Quarter homepage
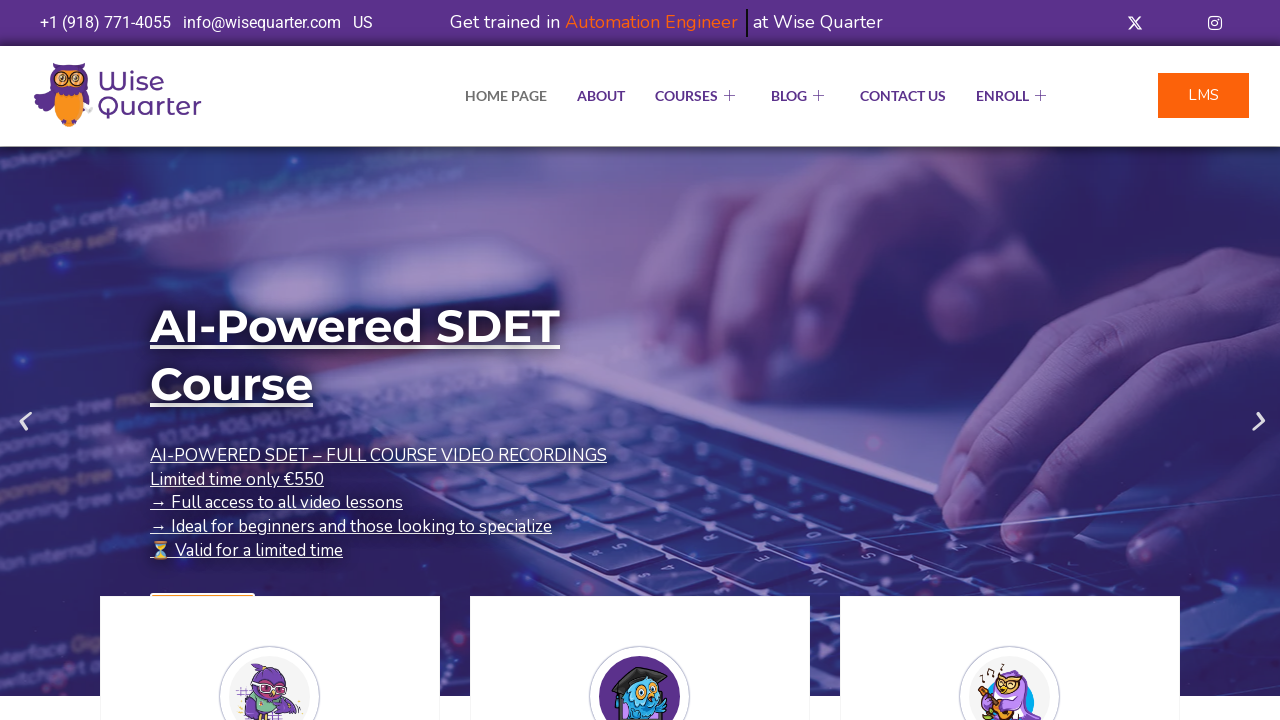

Waited for page to reach domcontentloaded state
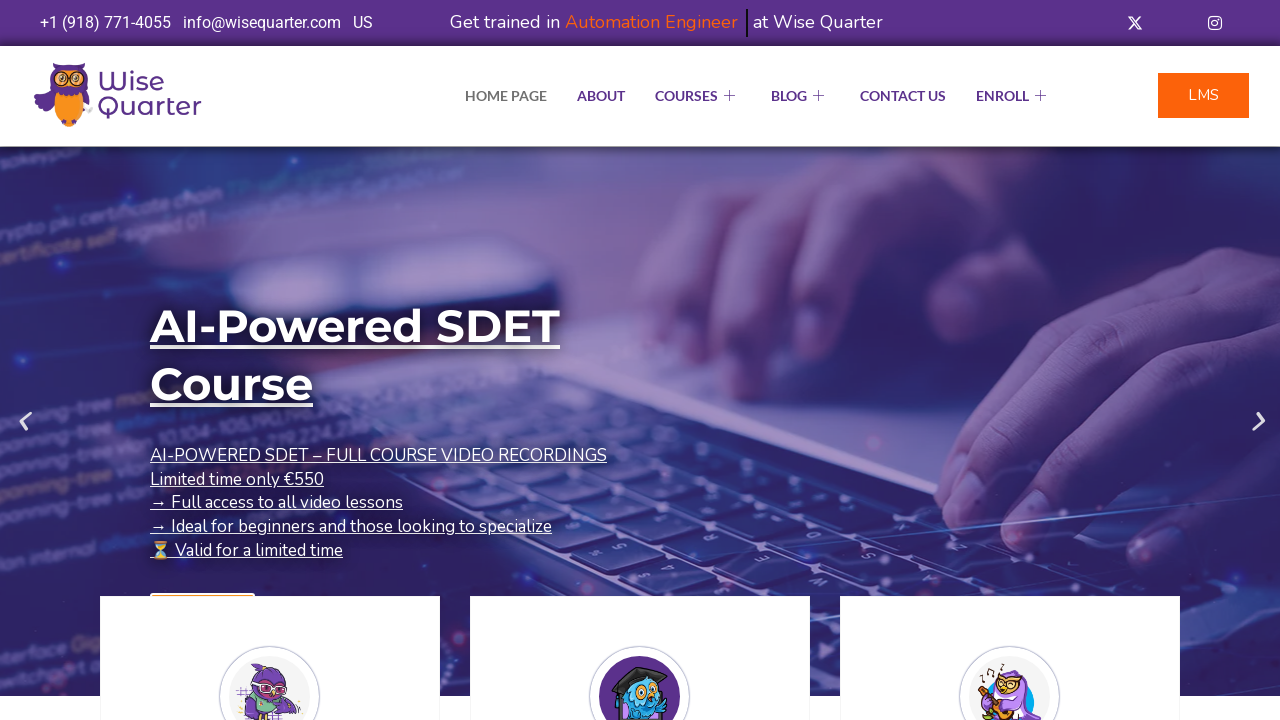

Verified page title contains 'Wise Quarter'
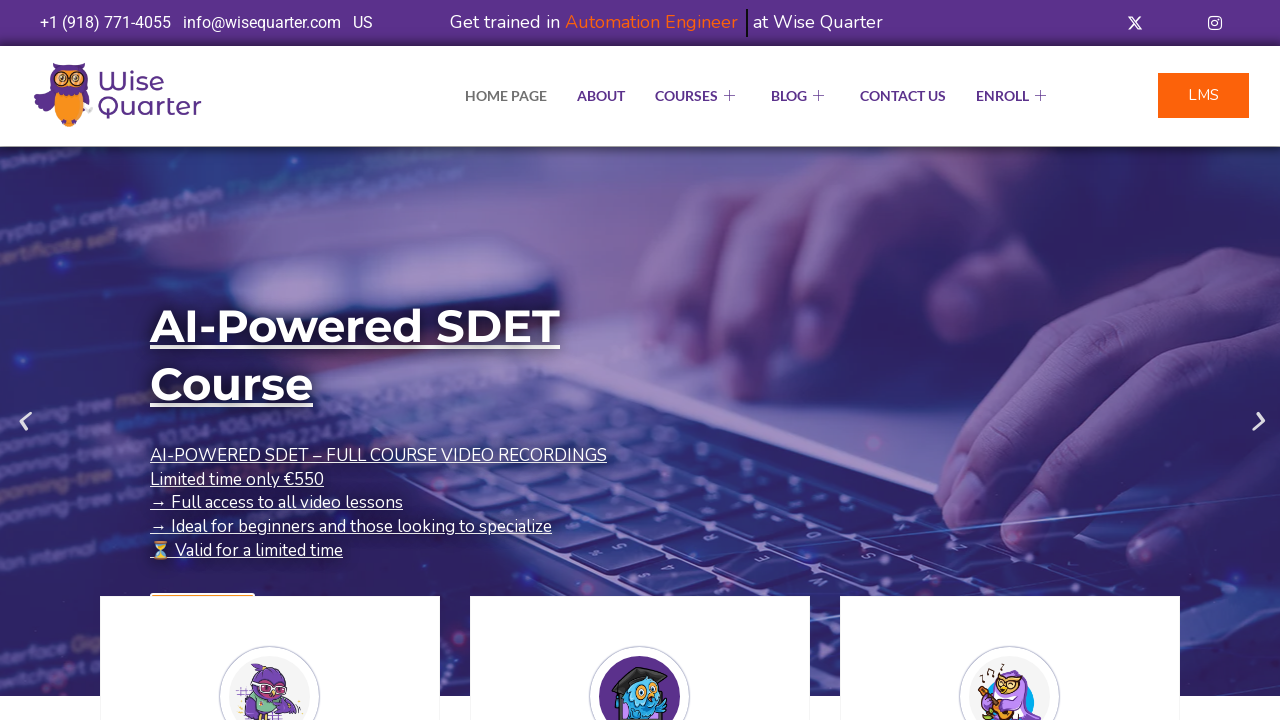

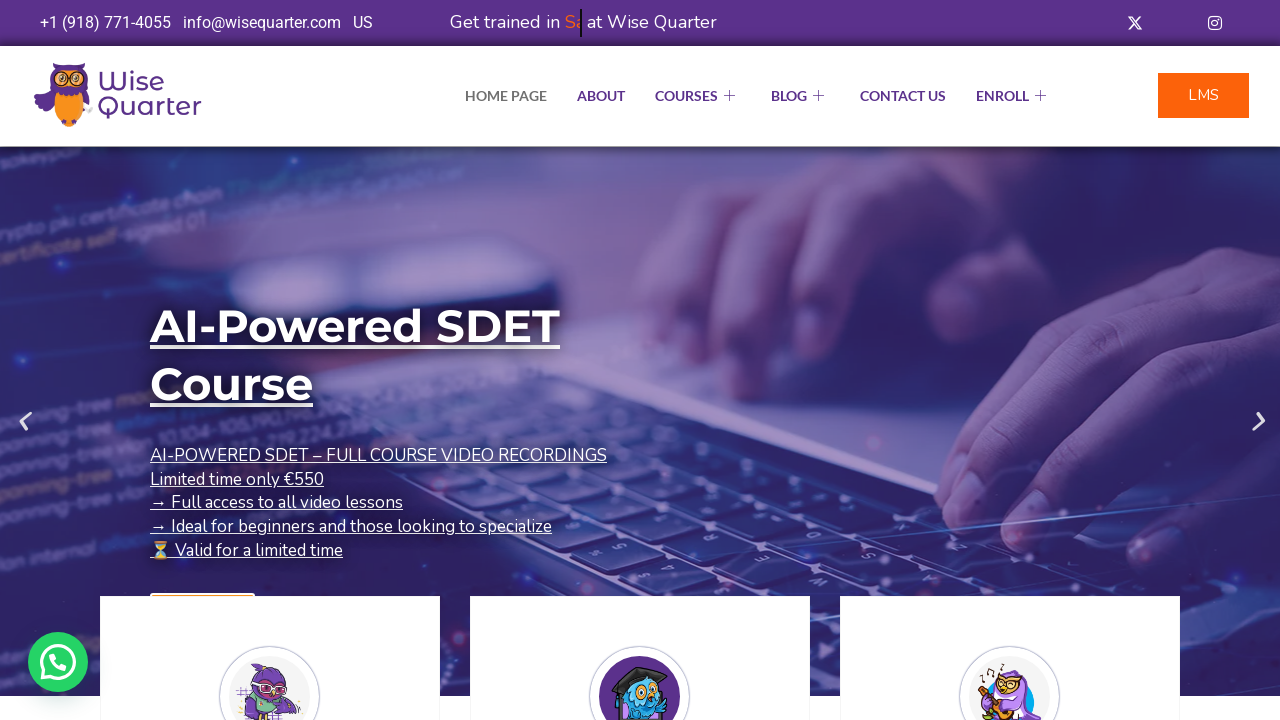